Navigates to Flipkart website and verifies the page loads by checking the page title and URL

Starting URL: https://www.flipkart.com

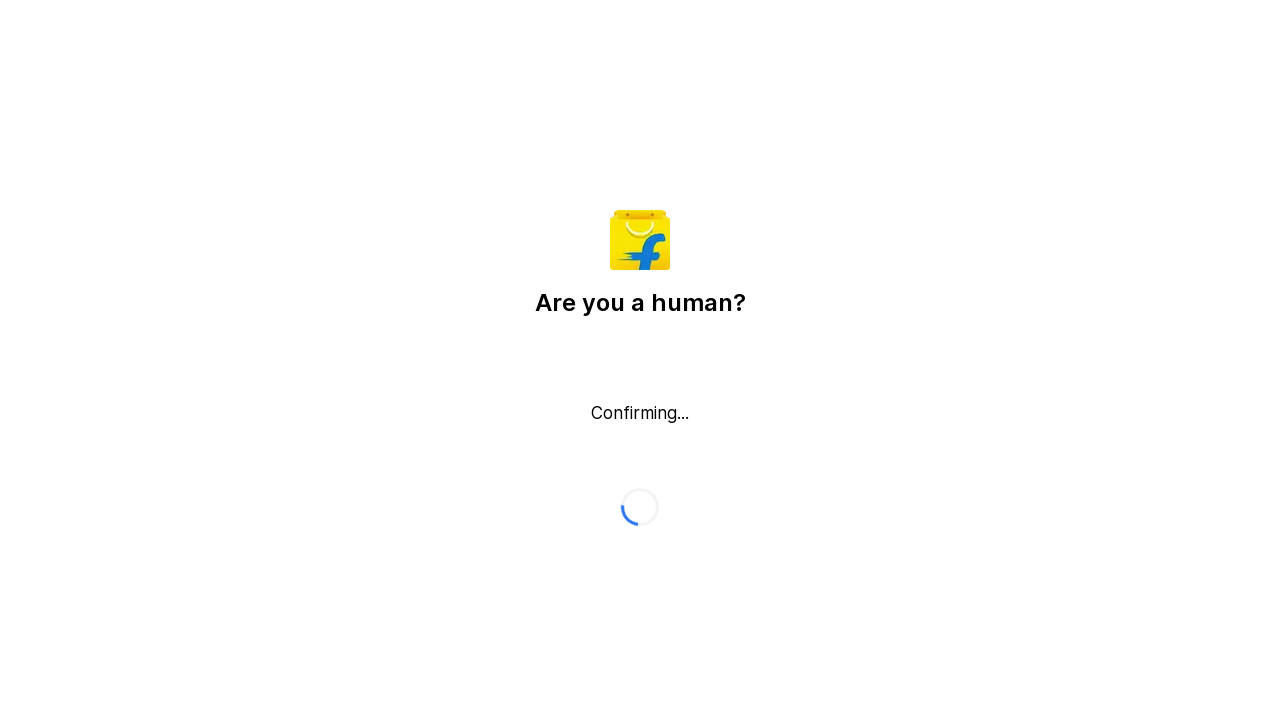

Waited for page to fully load (domcontentloaded state)
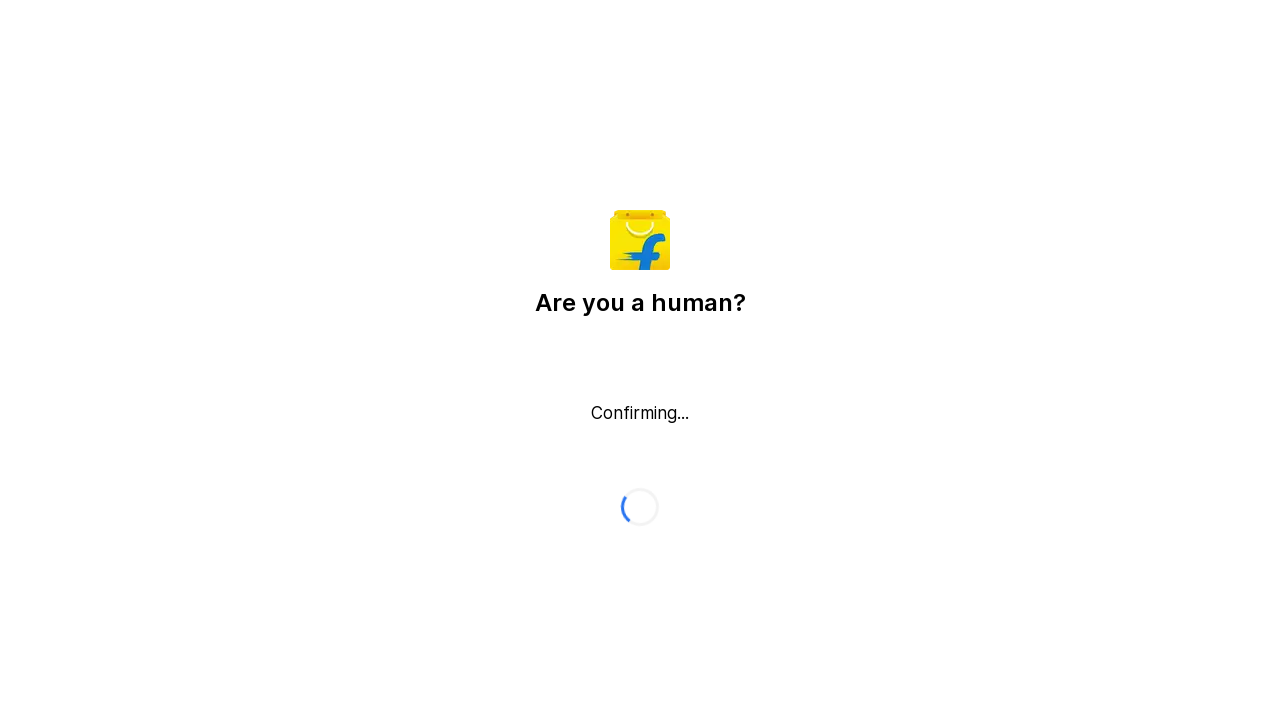

Retrieved page title: Flipkart reCAPTCHA
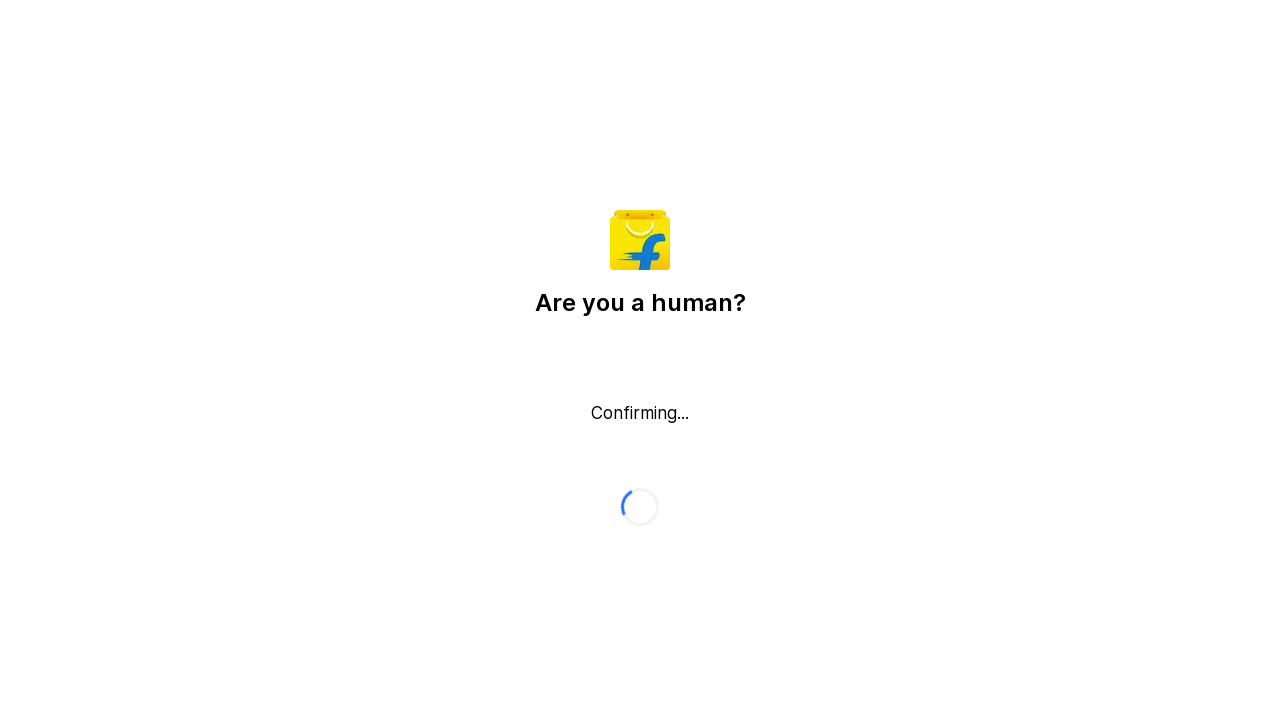

Retrieved current URL: https://www.flipkart.com/
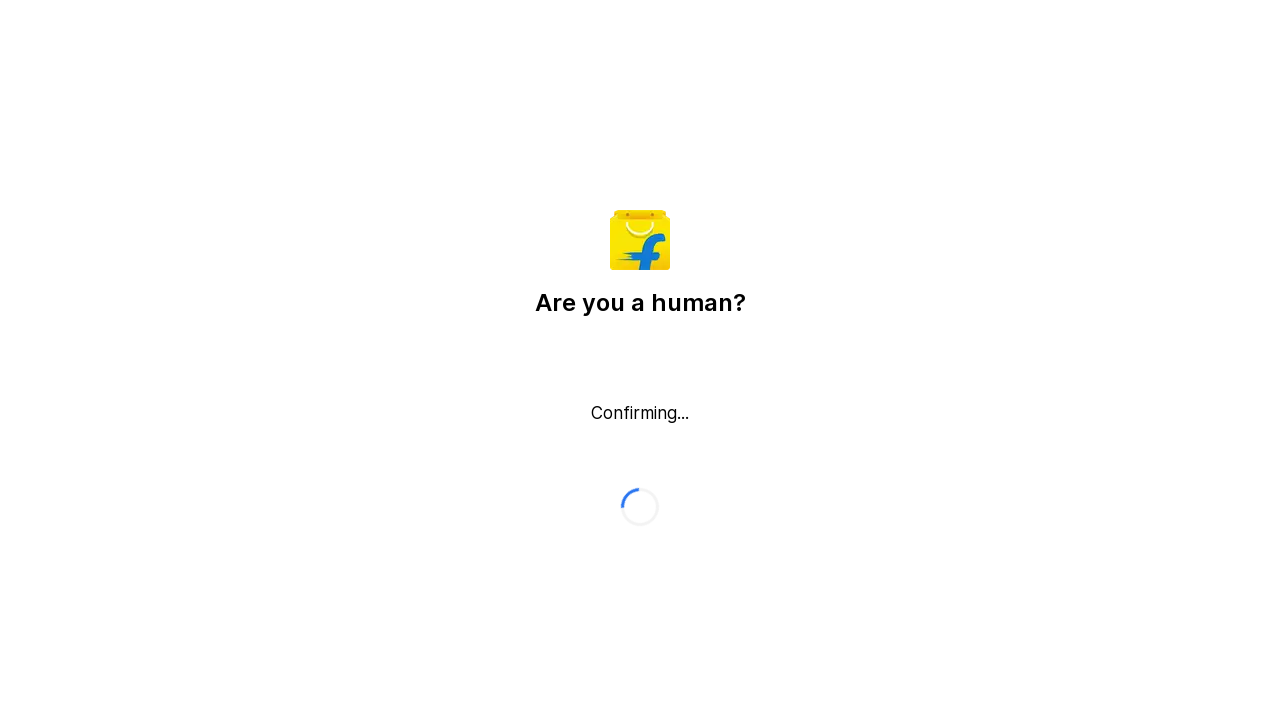

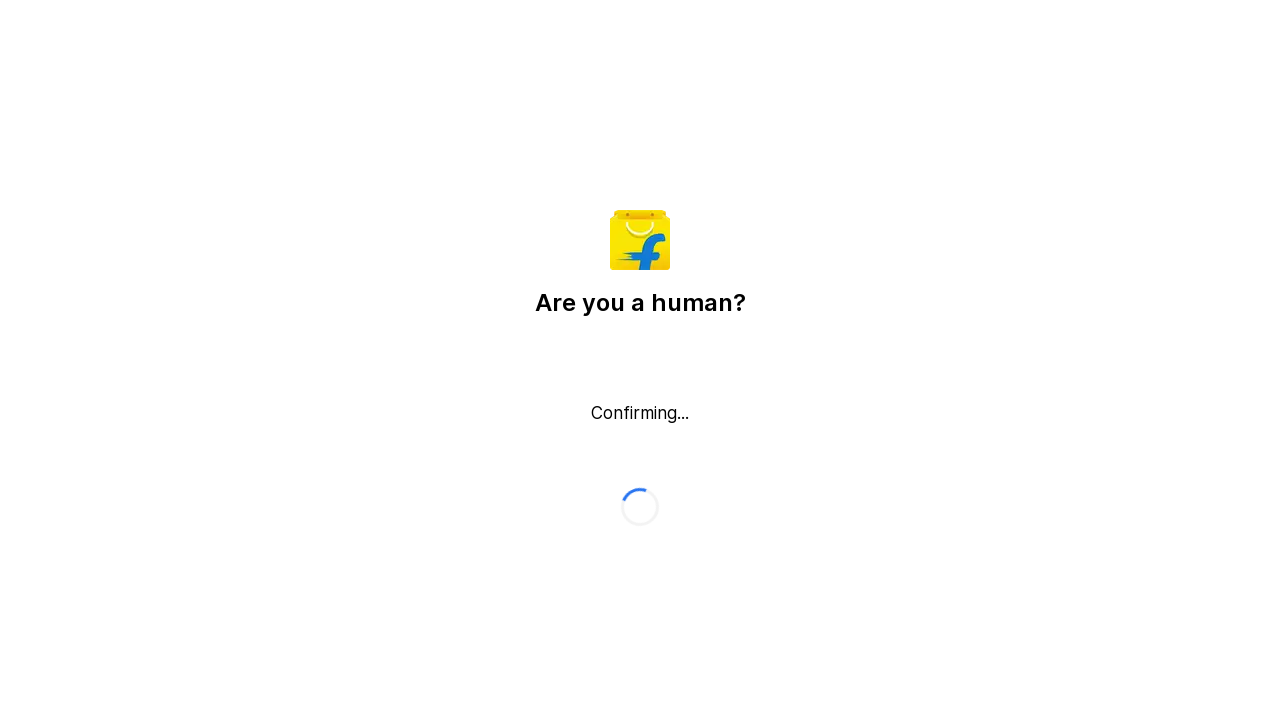